Tests the add/remove elements functionality by clicking the "Add Element" button twice to create two delete buttons, then clicking the last delete button to remove one element, verifying the interactive element manipulation works correctly.

Starting URL: https://the-internet.herokuapp.com/add_remove_elements/

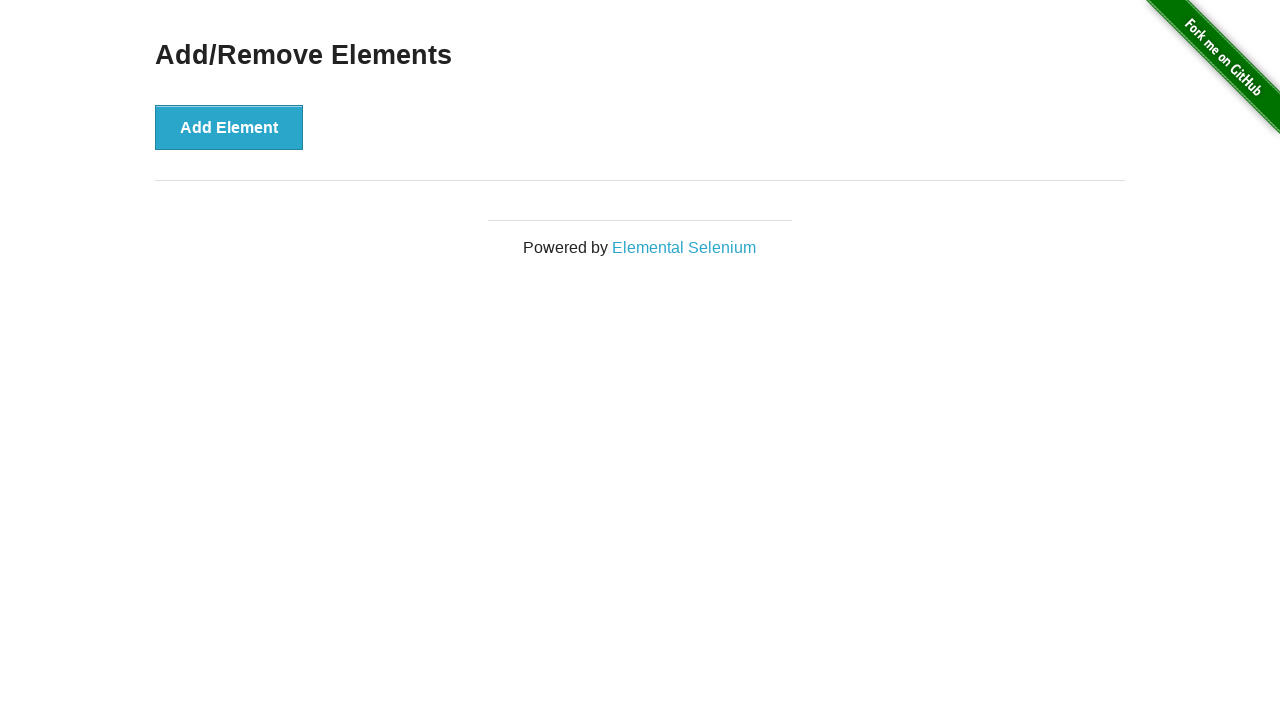

Waited for page header to load
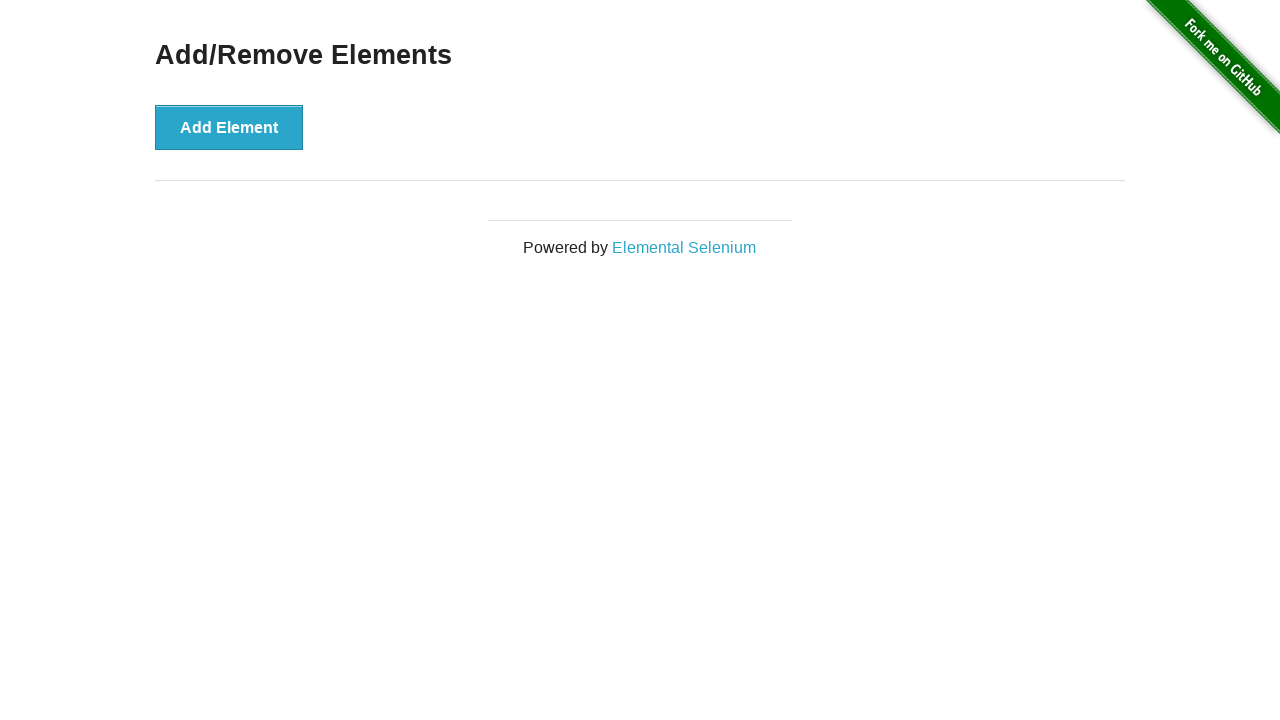

Clicked 'Add Element' button first time at (229, 127) on #content > div > button
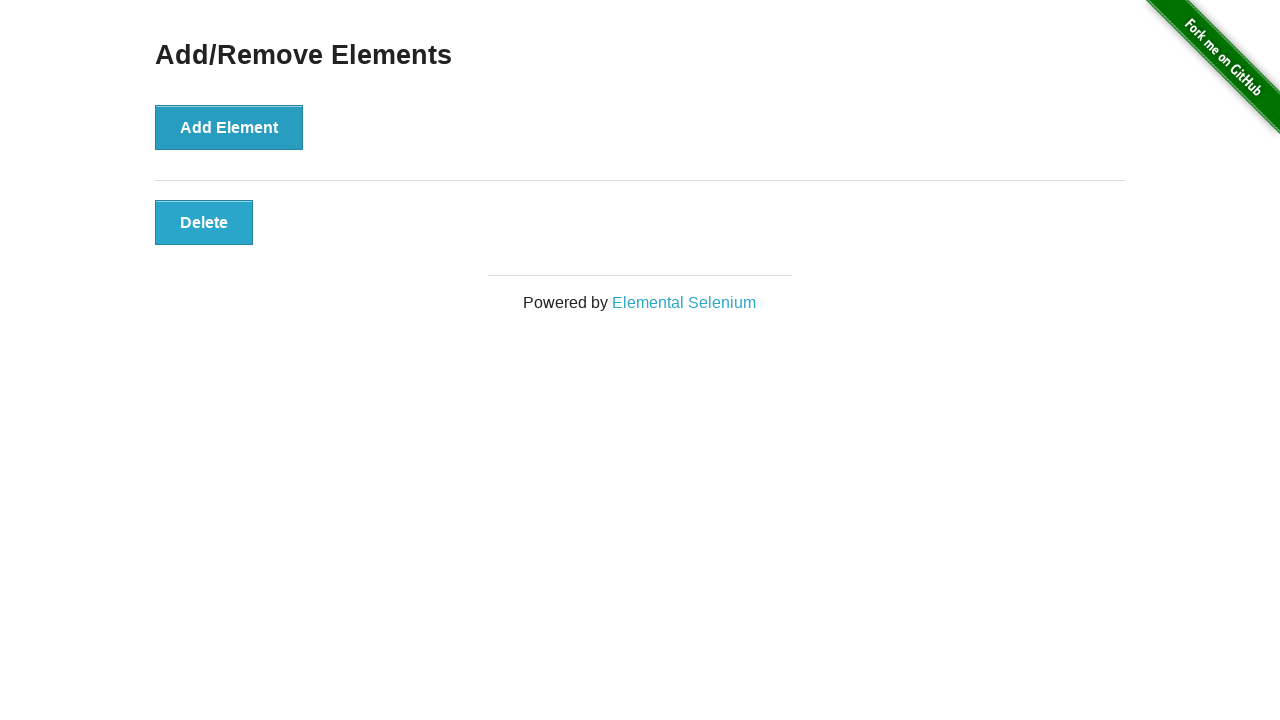

Clicked 'Add Element' button second time at (229, 127) on #content > div > button
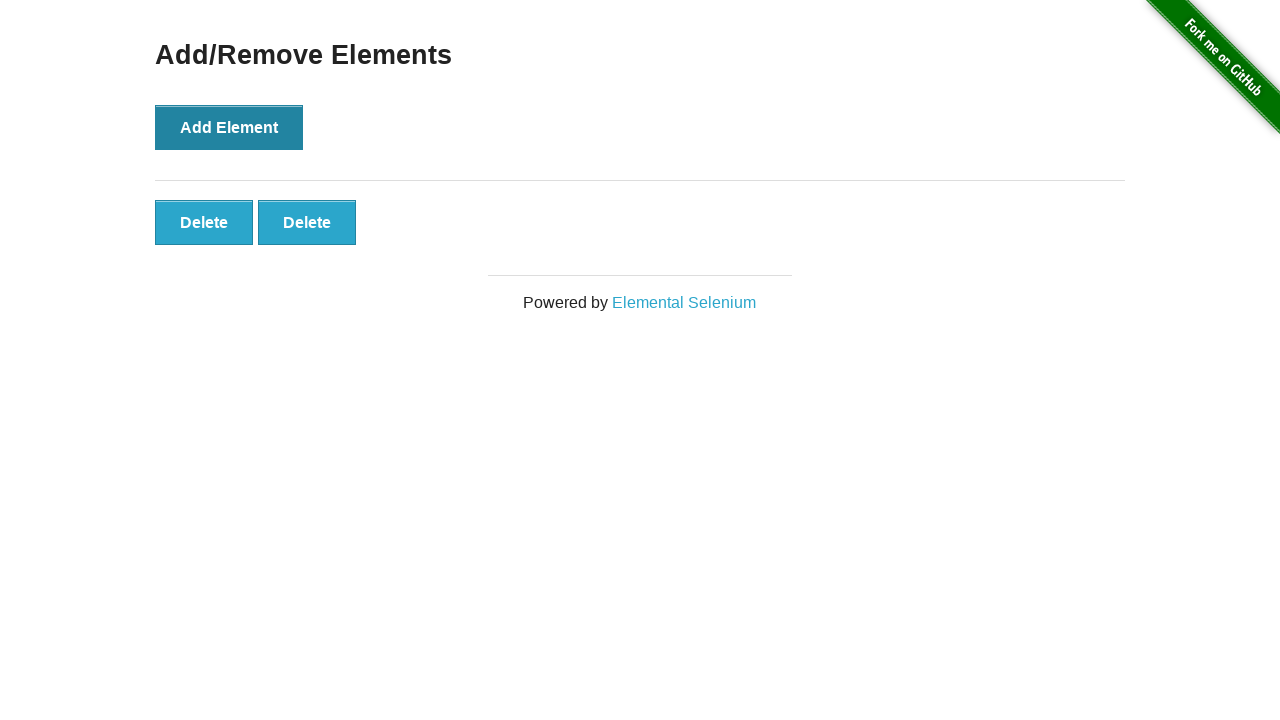

Delete buttons appeared after adding two elements
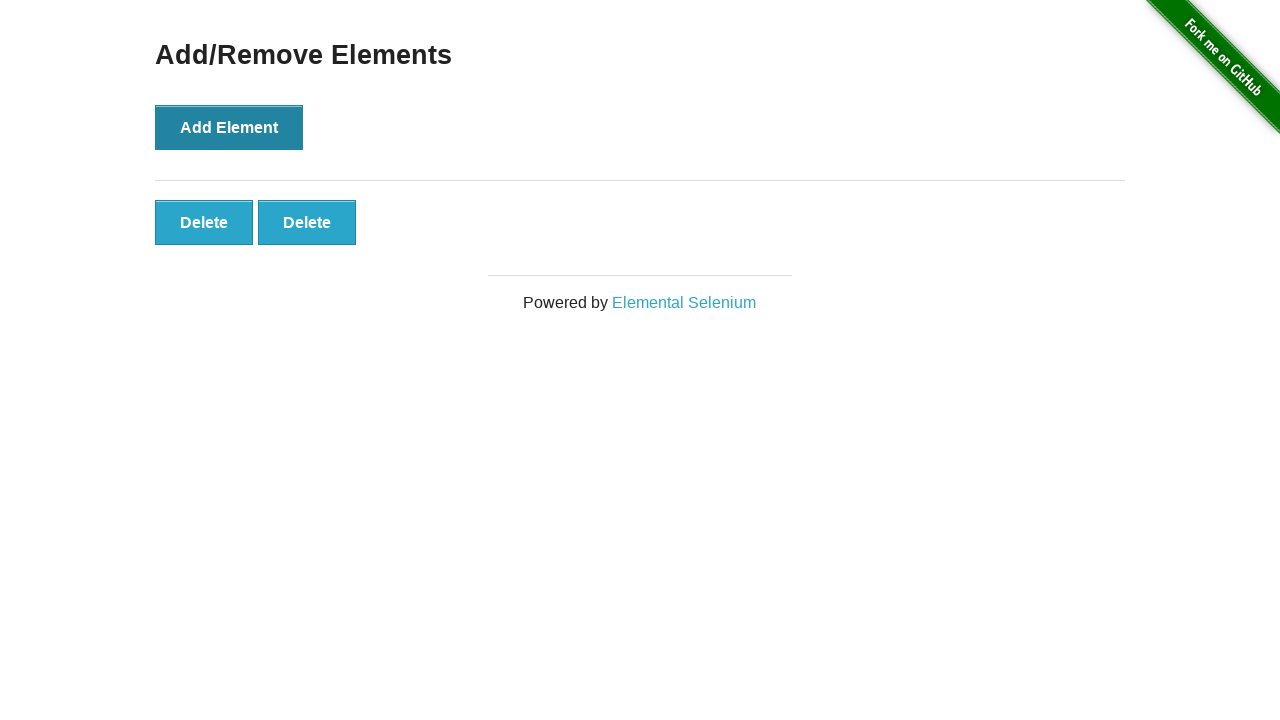

Clicked the last delete button to remove one element at (307, 222) on xpath=//button[text()='Delete'] >> nth=-1
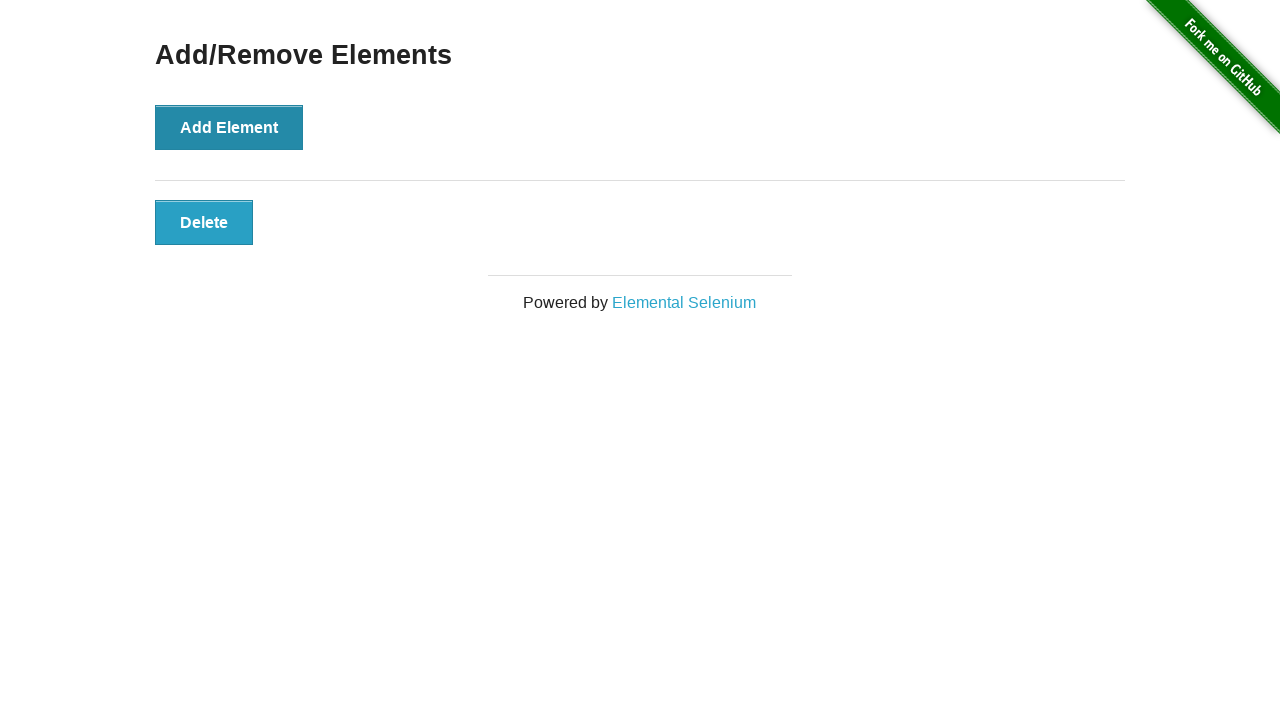

Verified that one delete button remains after removal
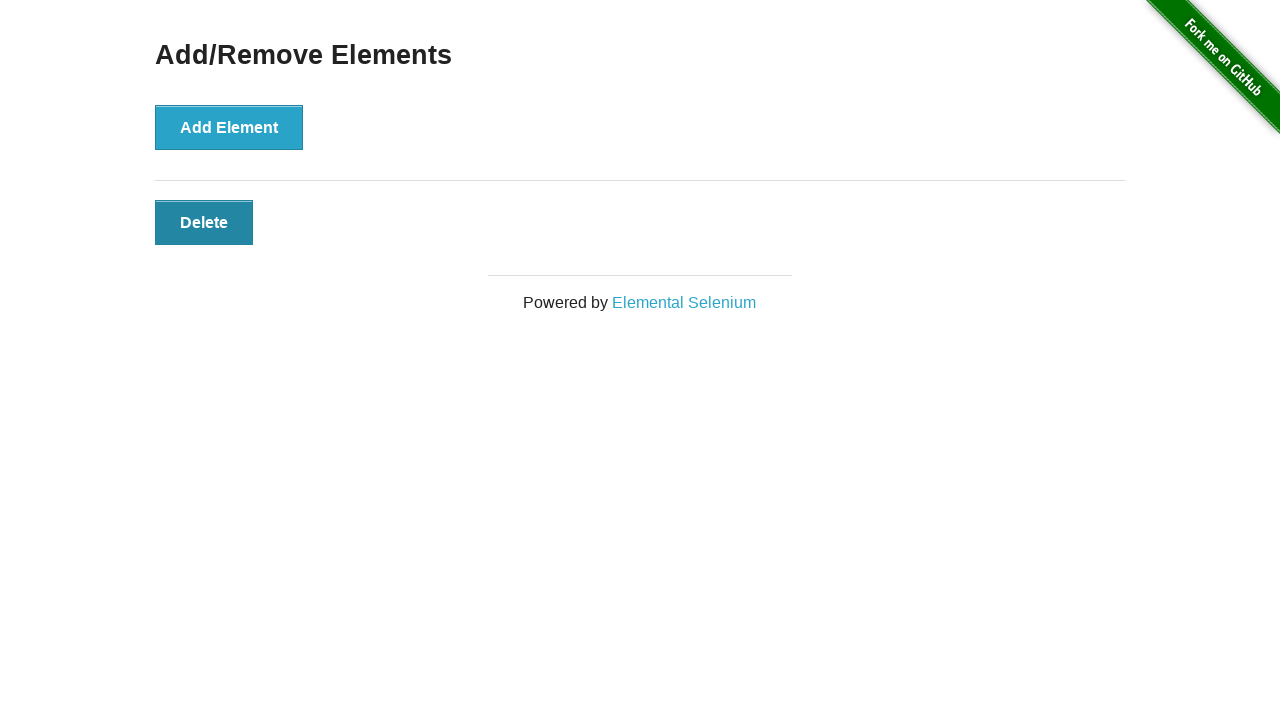

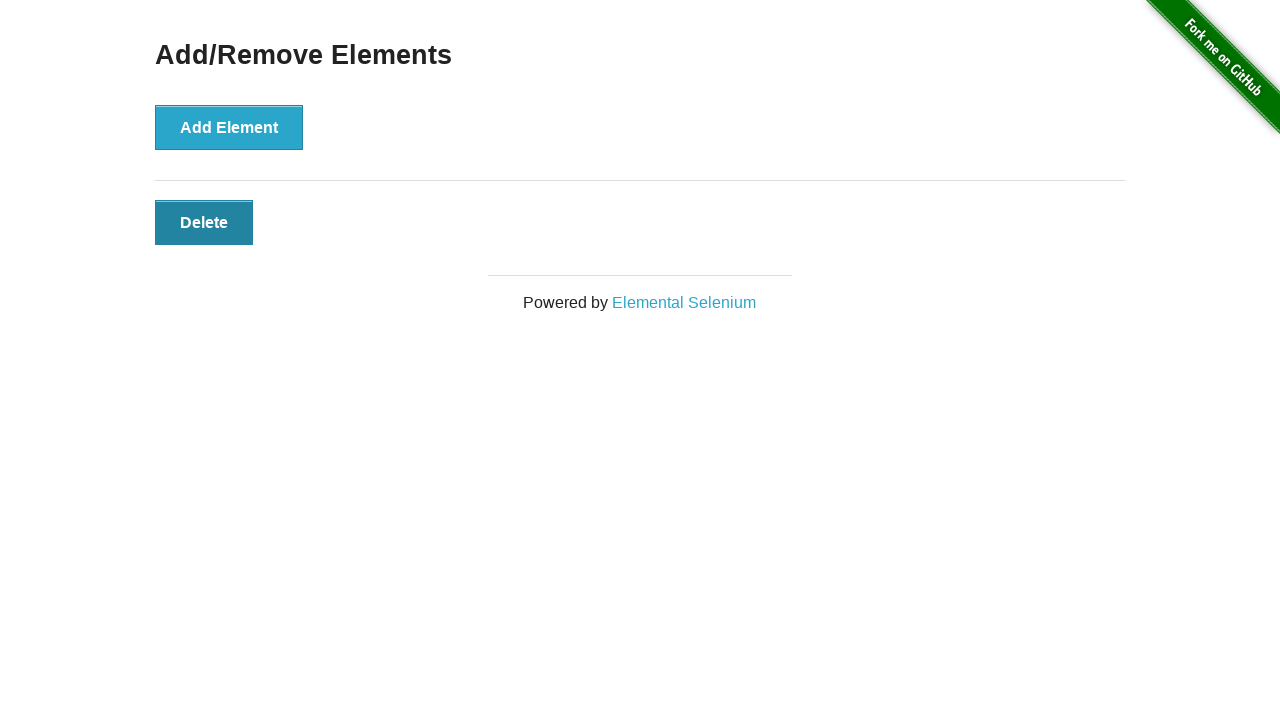